Tests drag and drop functionality on jQuery UI's droppable demo page by dragging an element onto a drop target within an iframe.

Starting URL: https://jqueryui.com/droppable/

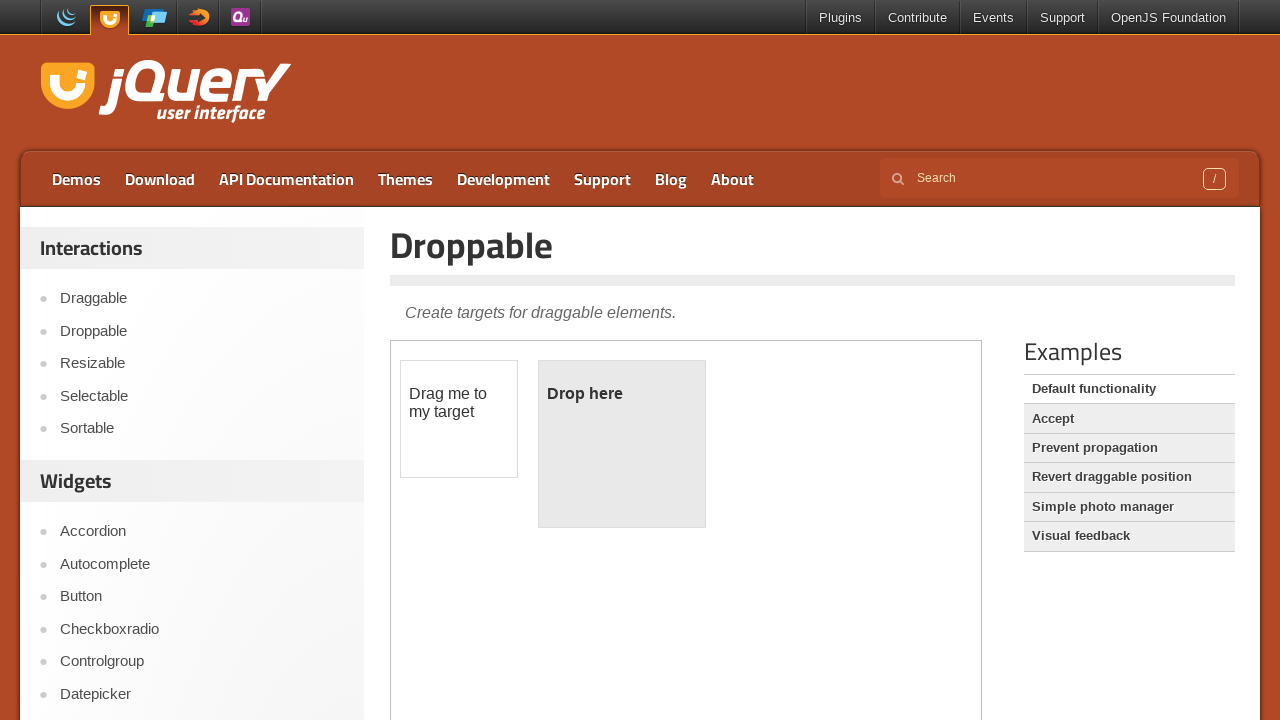

Navigated to jQuery UI droppable demo page
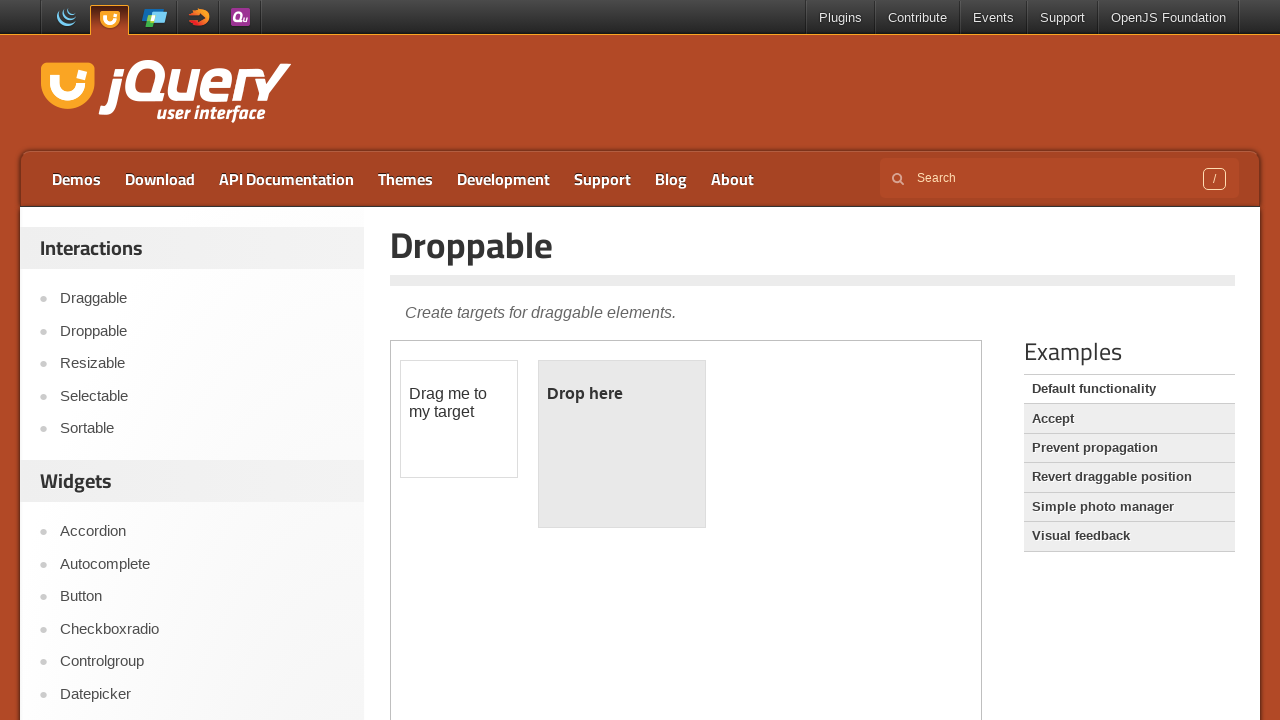

Located demo iframe
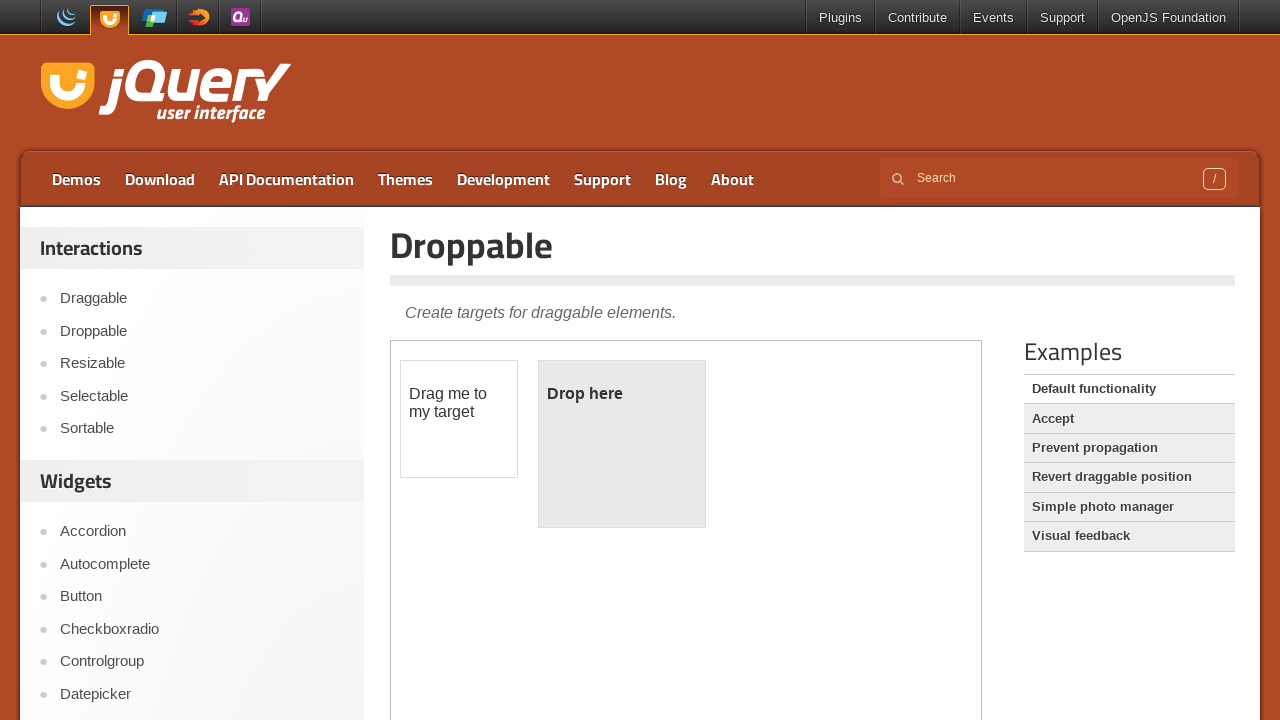

Located draggable element
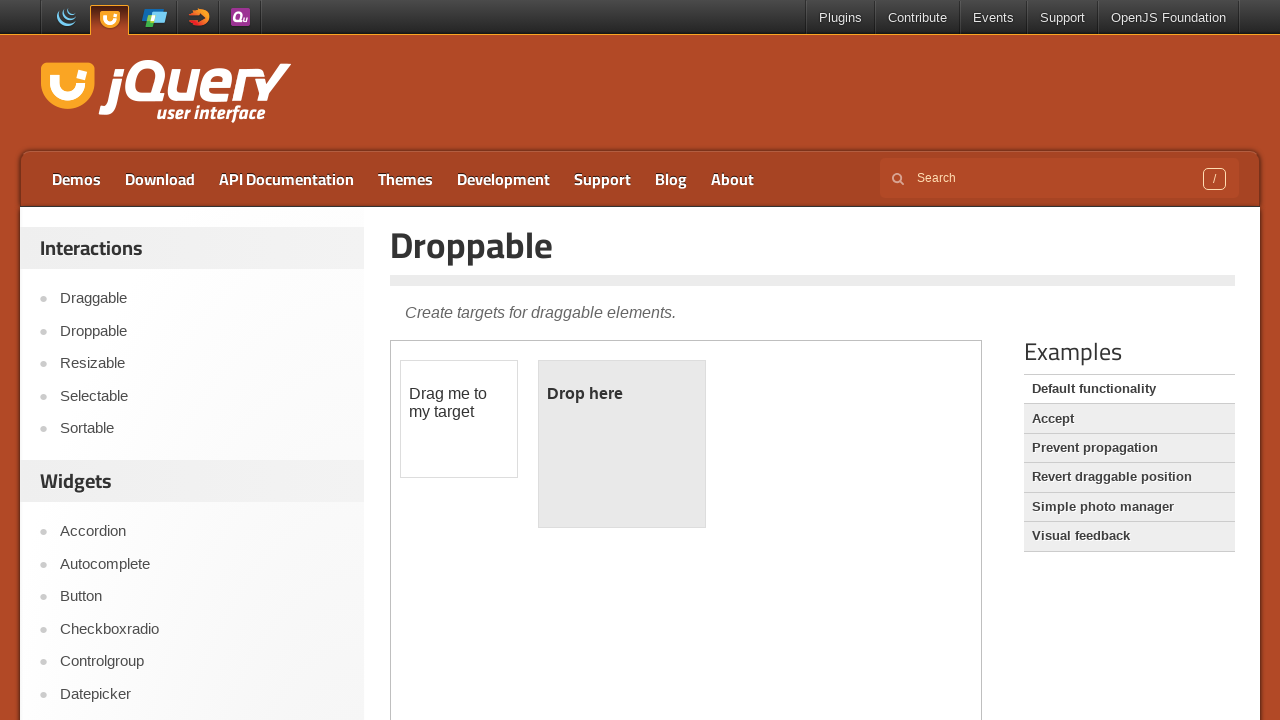

Located droppable element
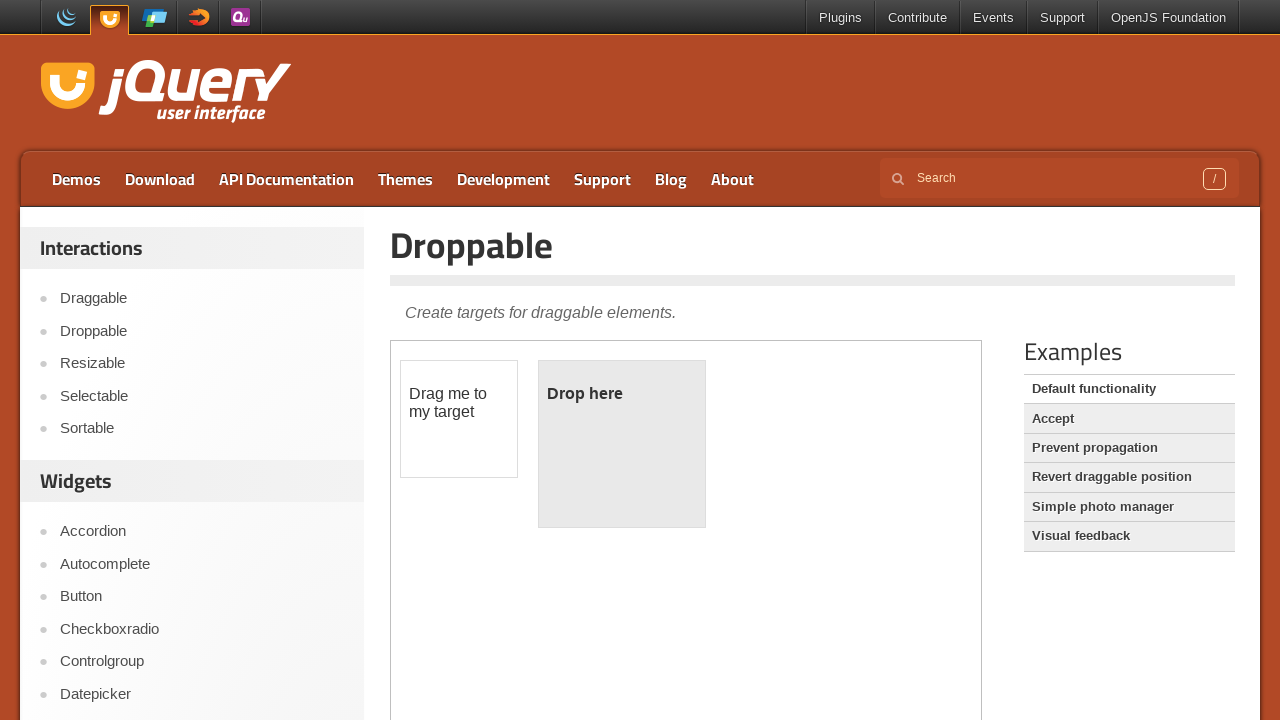

Draggable element became visible
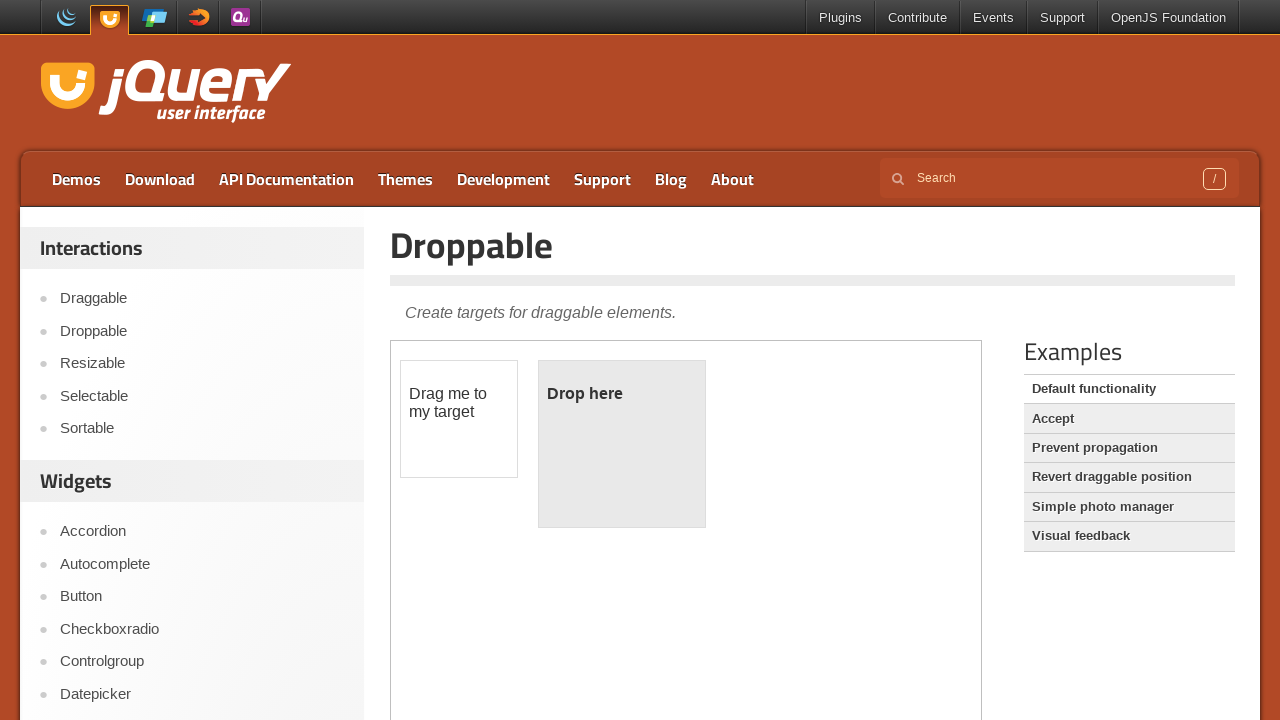

Droppable element became visible
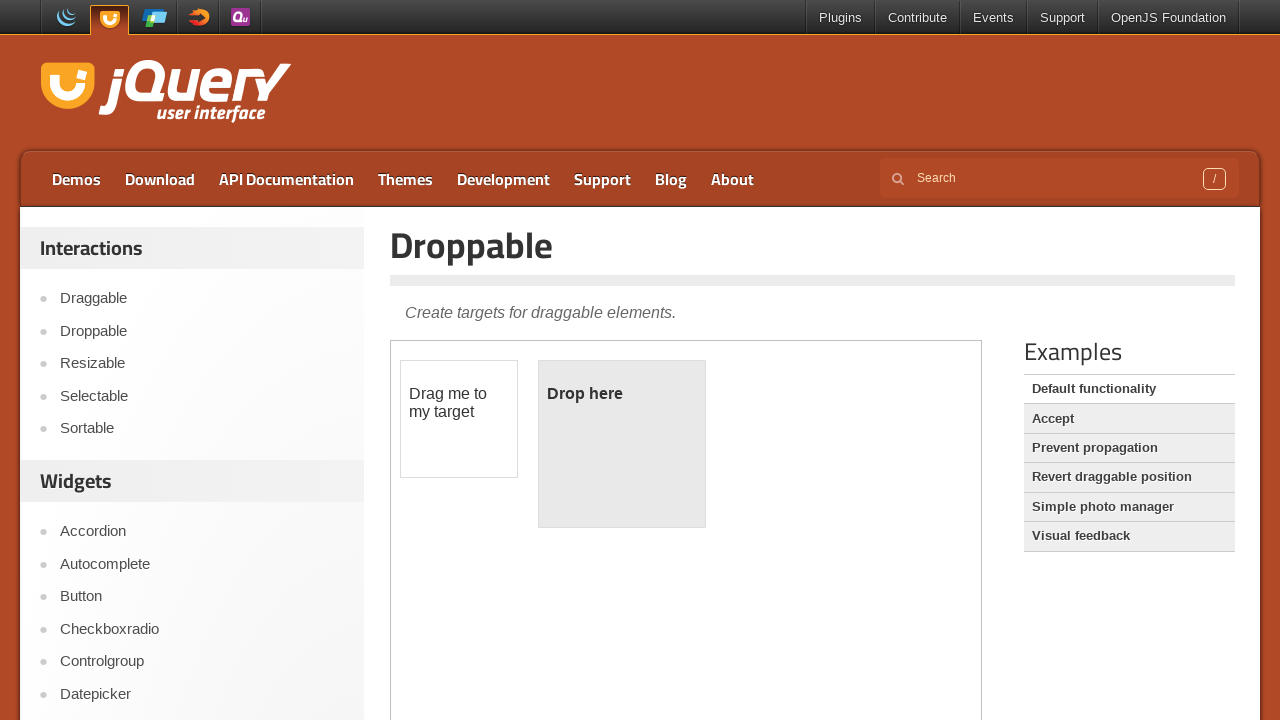

Dragged element onto drop target at (622, 444)
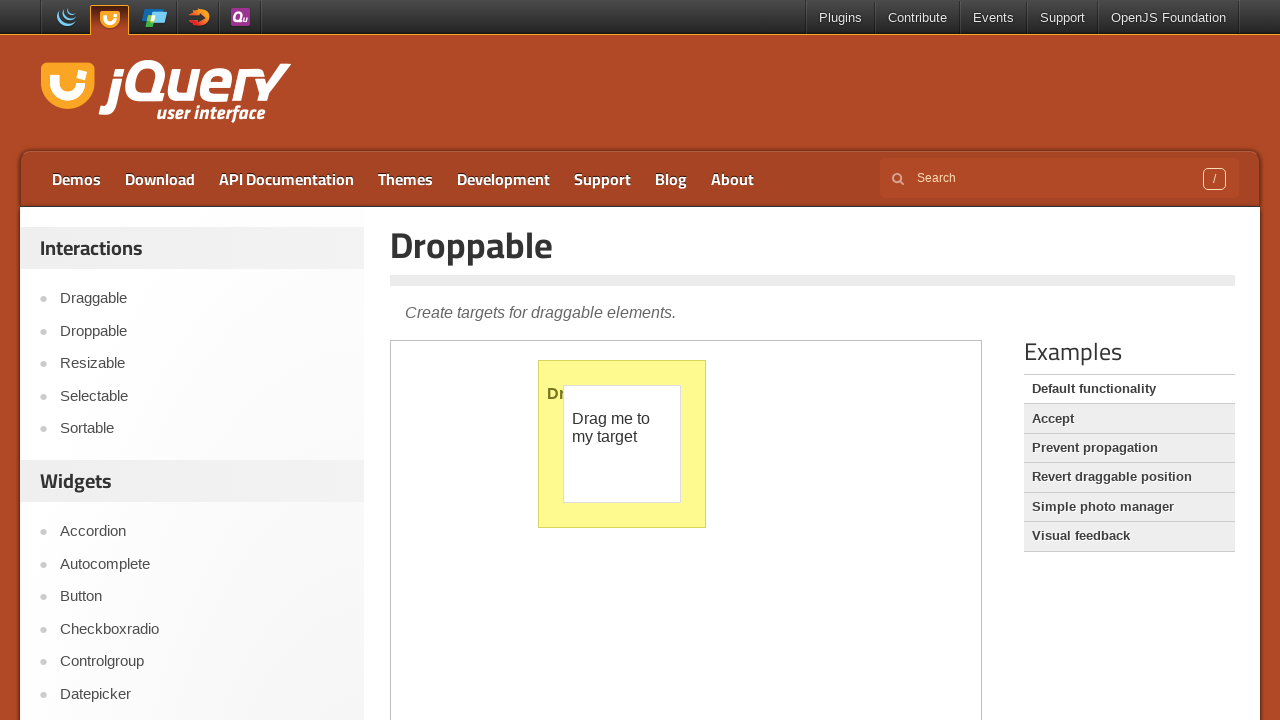

Waited 1 second for drag and drop result
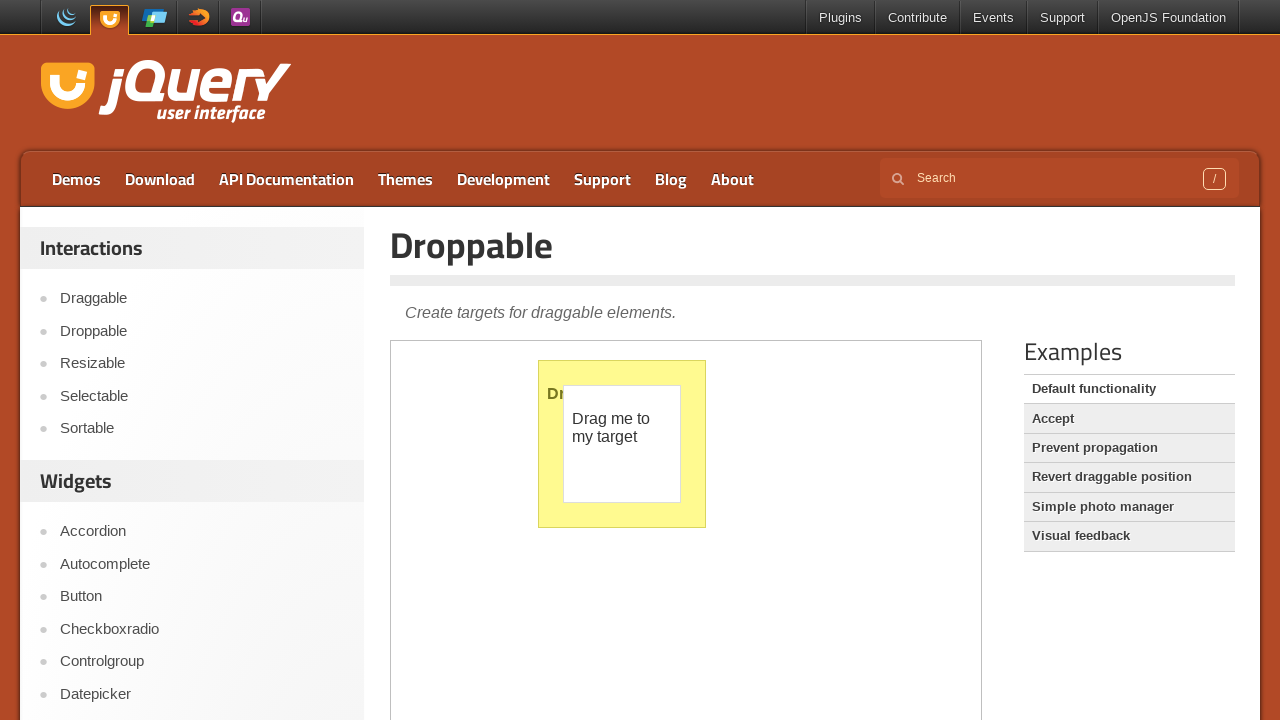

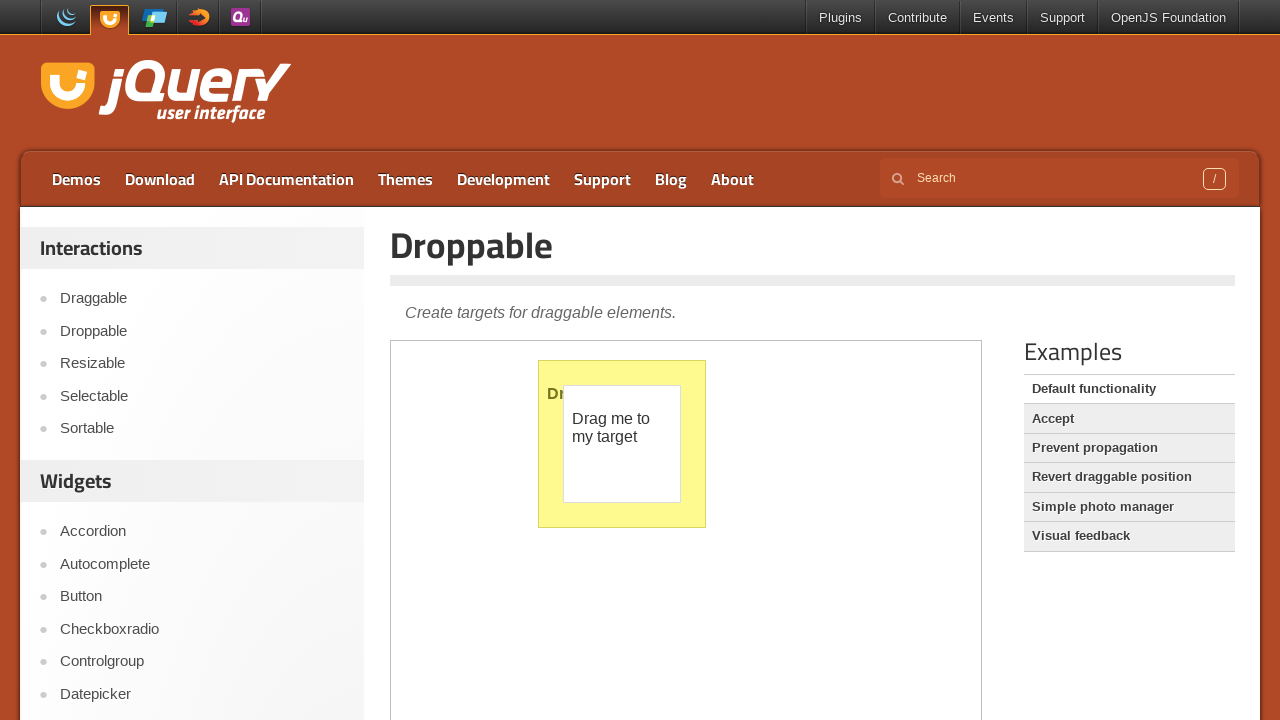